Tests checkbox functionality by navigating to a checkboxes page and verifying the checked state of checkboxes using both attribute lookup and isSelected methods.

Starting URL: https://the-internet.herokuapp.com/checkboxes

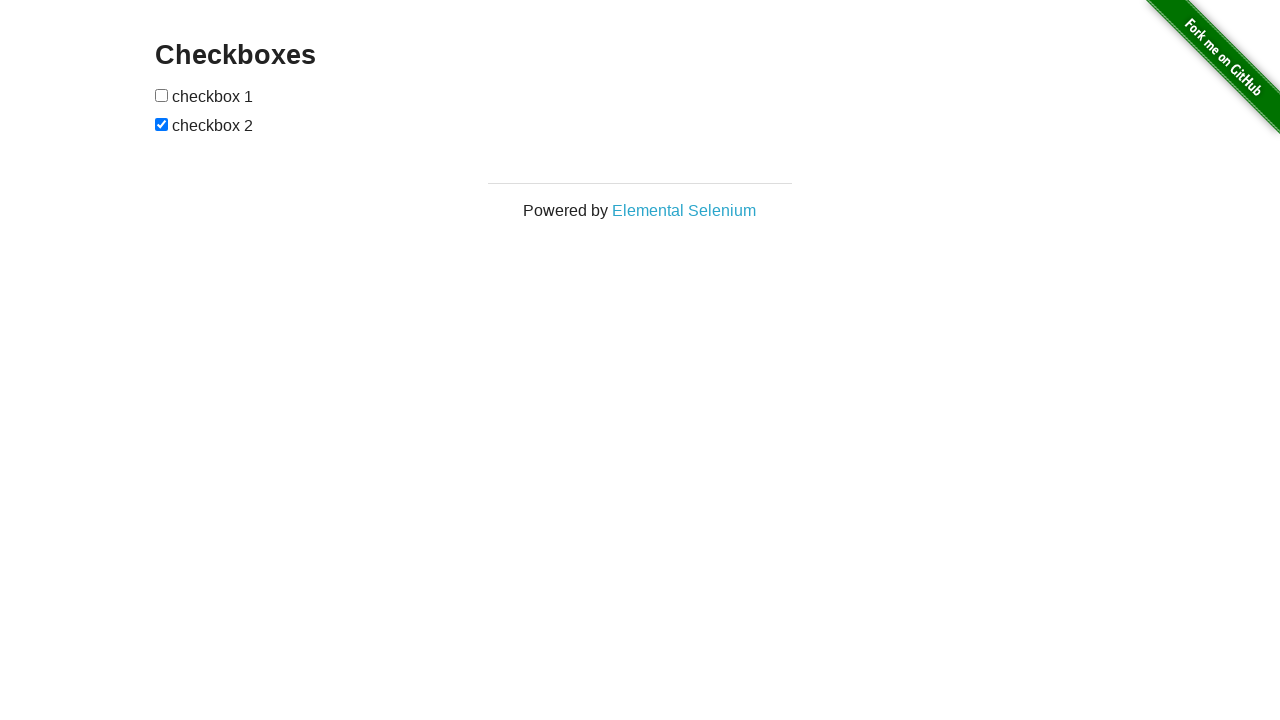

Waited for checkboxes to be present on the page
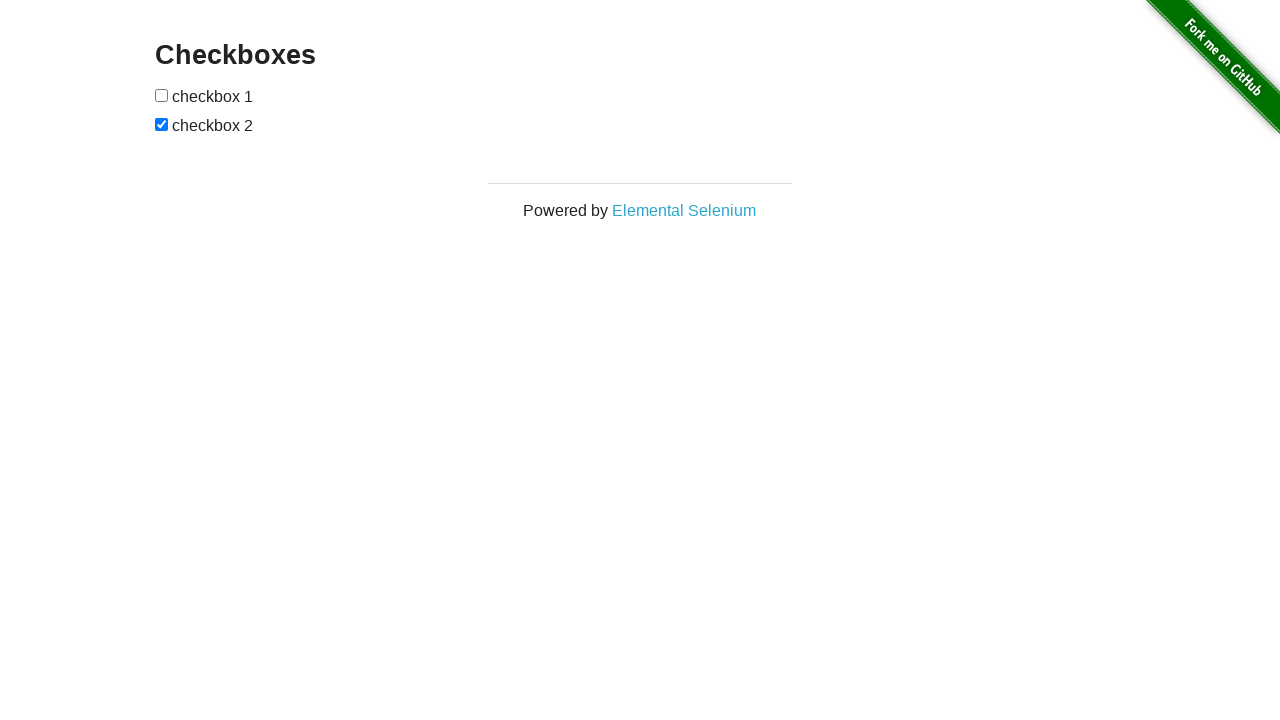

Located all checkbox elements on the page
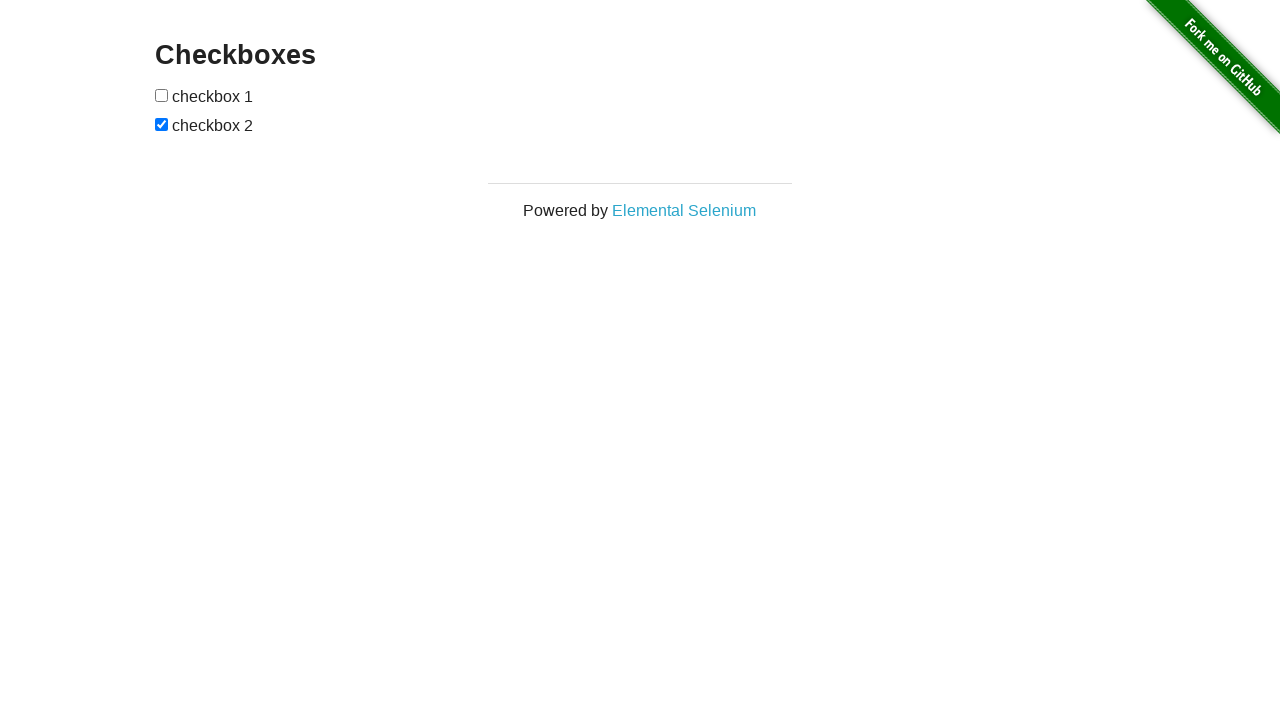

Verified that the second checkbox (index 1) is checked
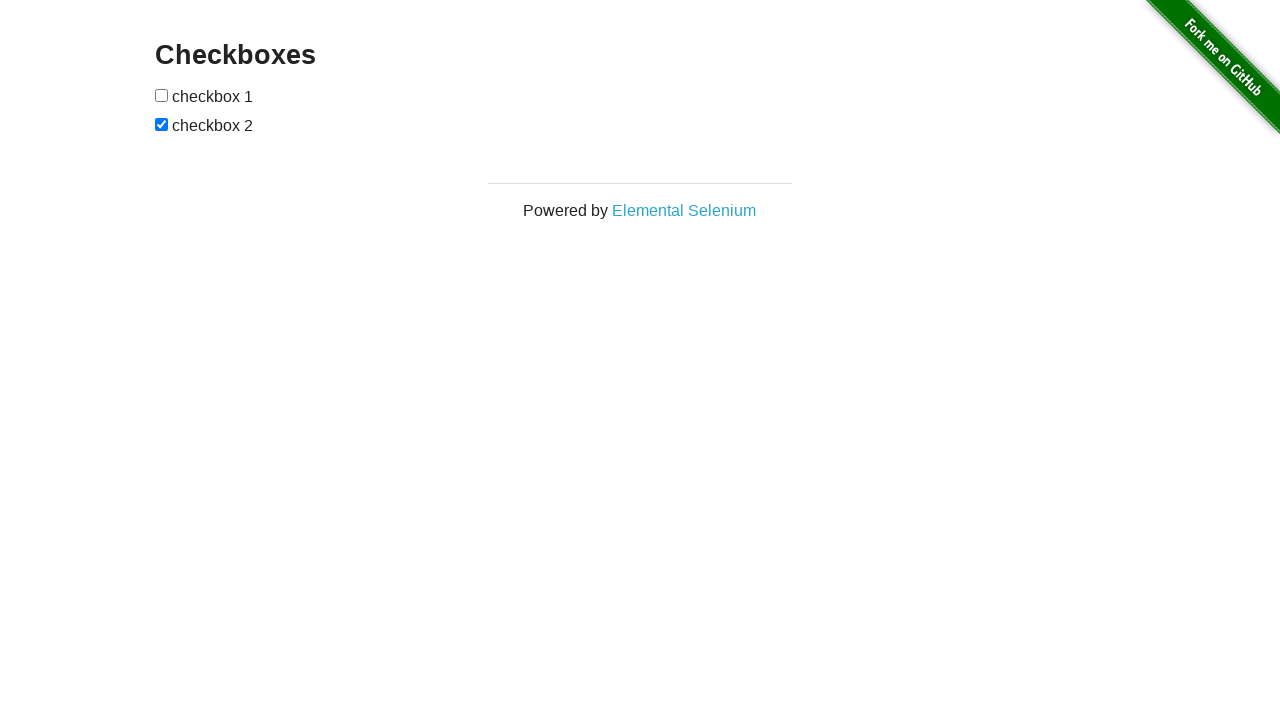

Verified that the first checkbox (index 0) is not checked
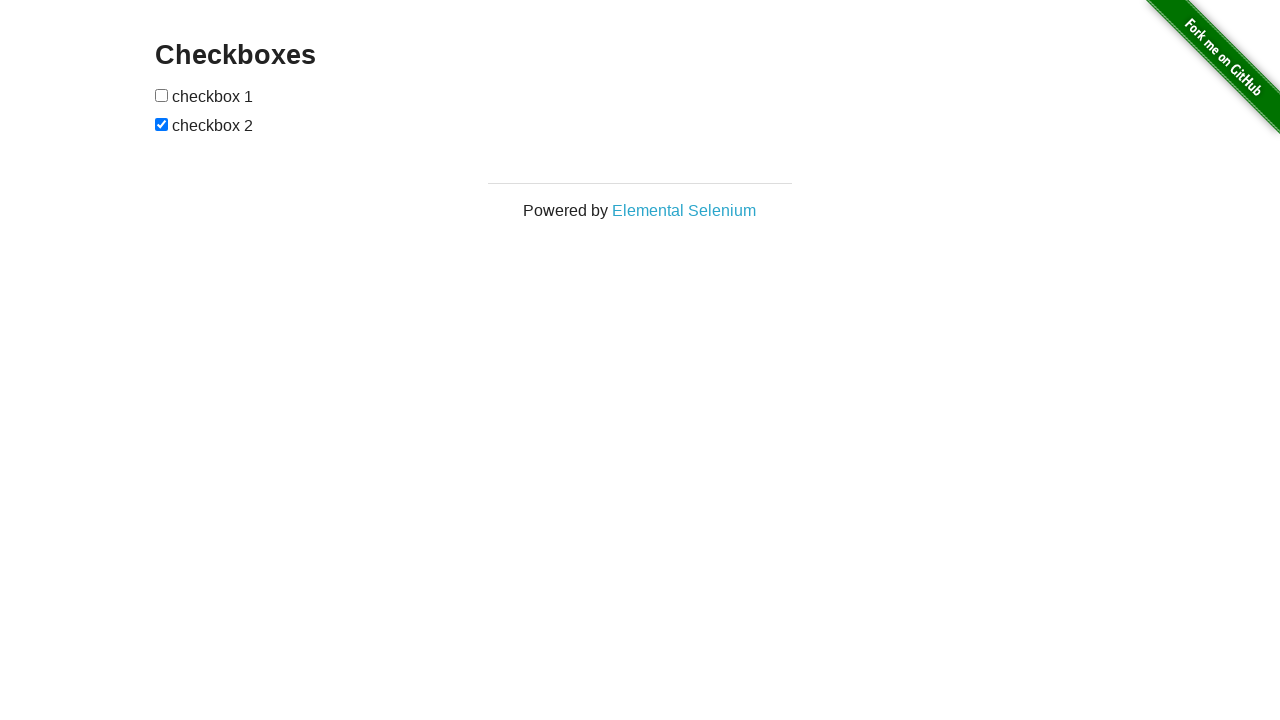

Clicked the first checkbox to check it at (162, 95) on input[type="checkbox"] >> nth=0
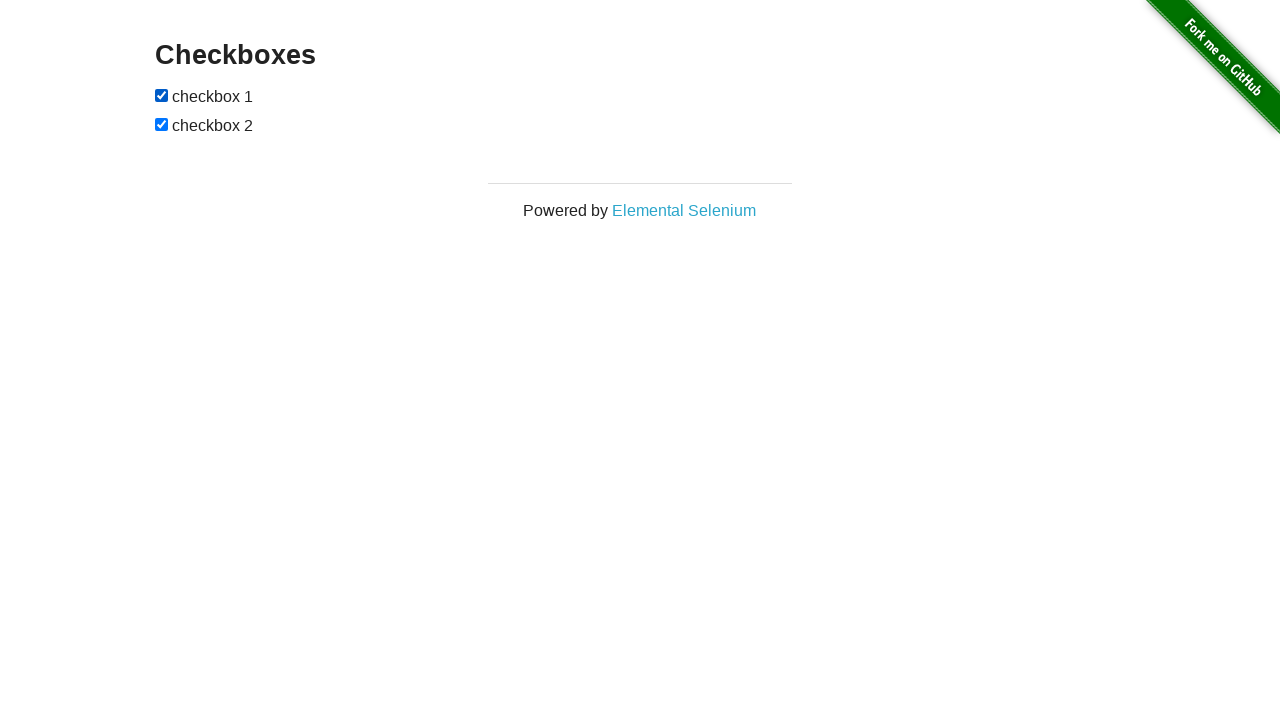

Verified that the first checkbox is now checked after clicking
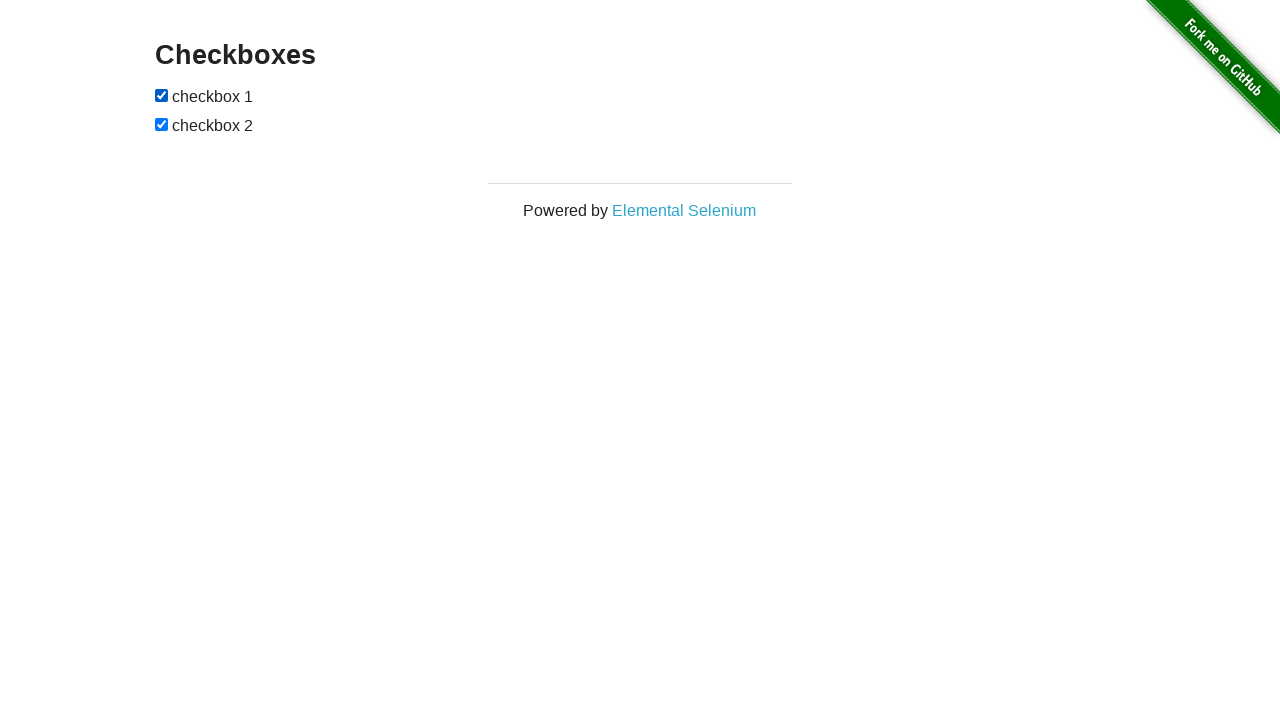

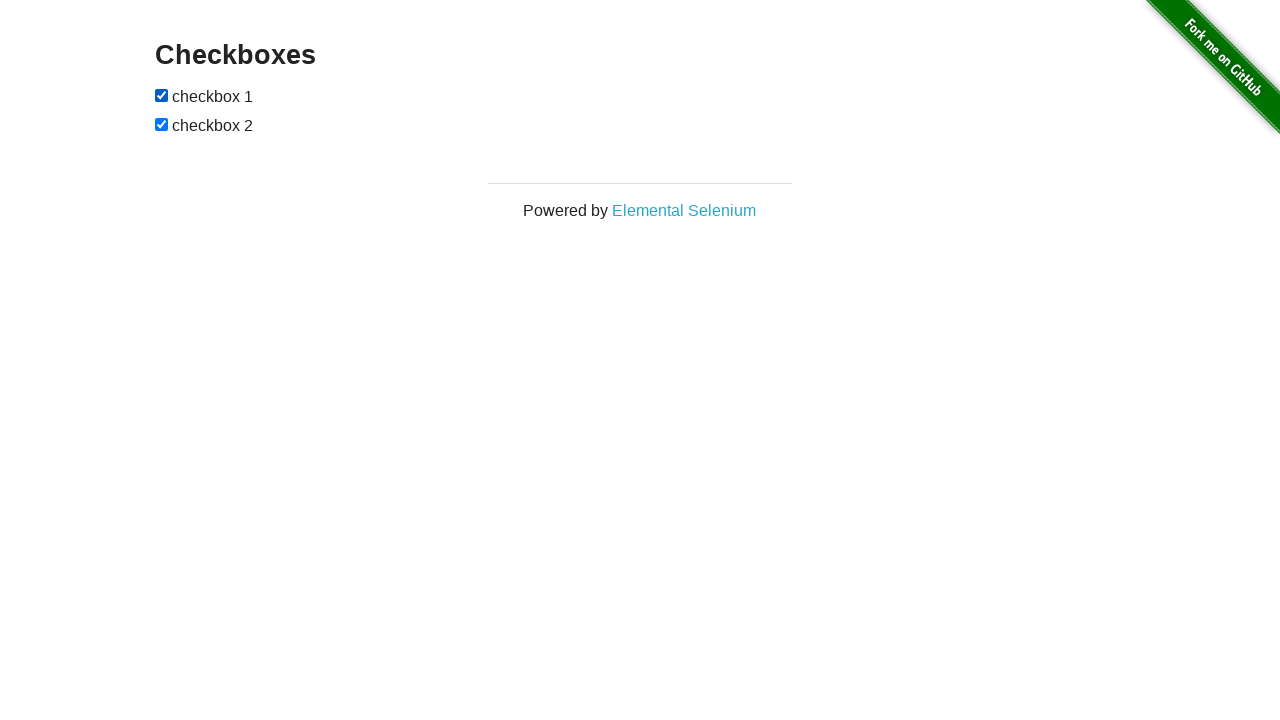